Tests dynamic control functionality by toggling a checkbox's visibility and interacting with it when visible

Starting URL: https://v1.training-support.net/selenium/dynamic-controls

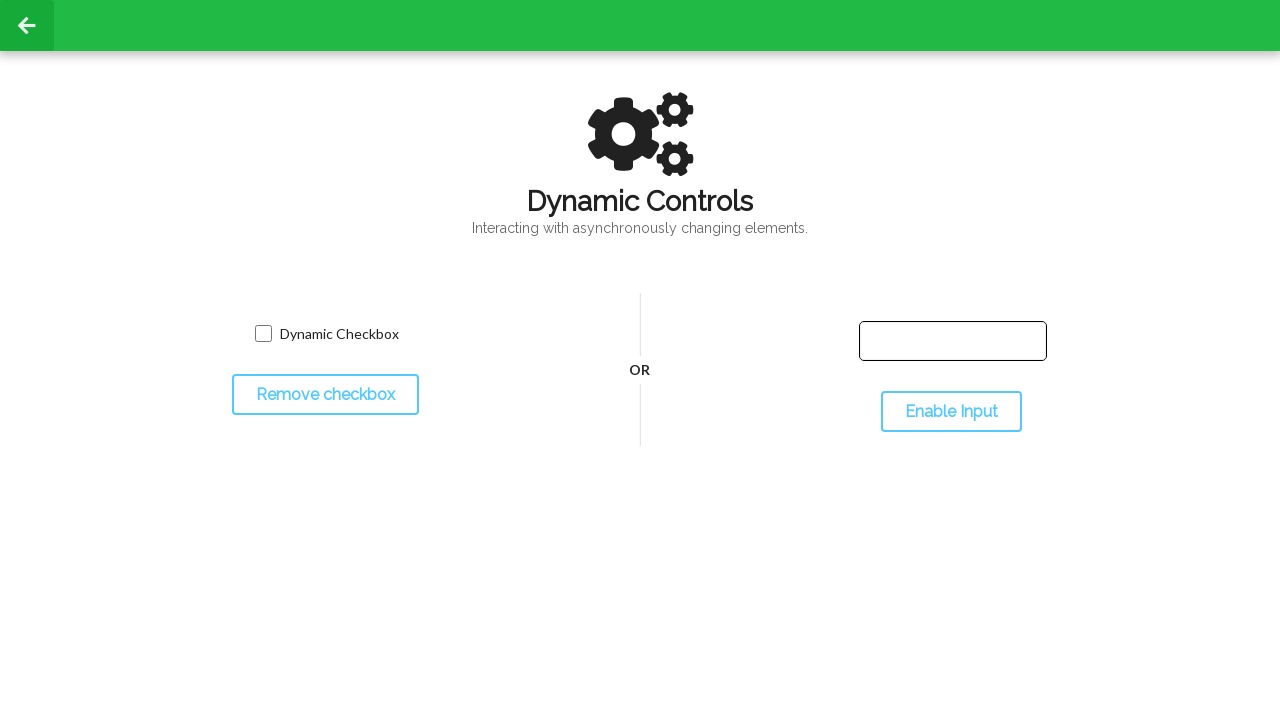

Clicked the checkbox initially at (263, 334) on xpath=//*[@id='dynamicCheckbox']/input
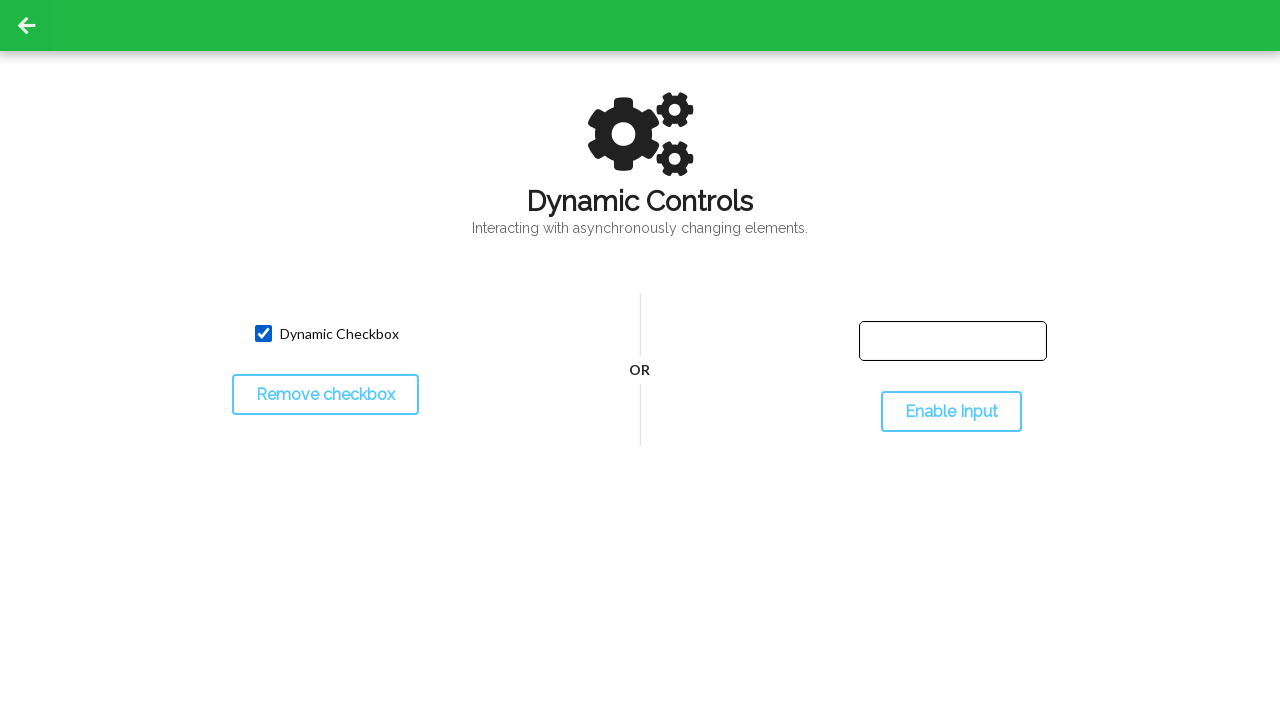

Clicked toggle button to hide the checkbox at (325, 395) on #toggleCheckbox
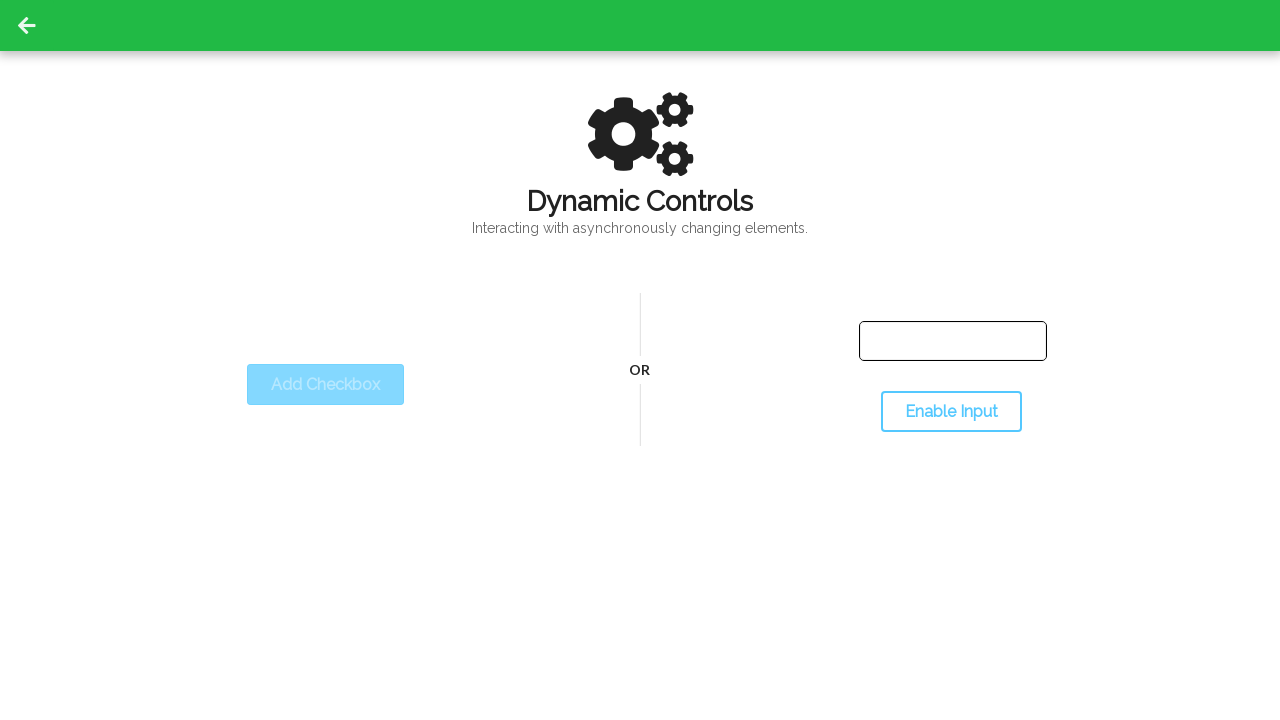

Checkbox became hidden
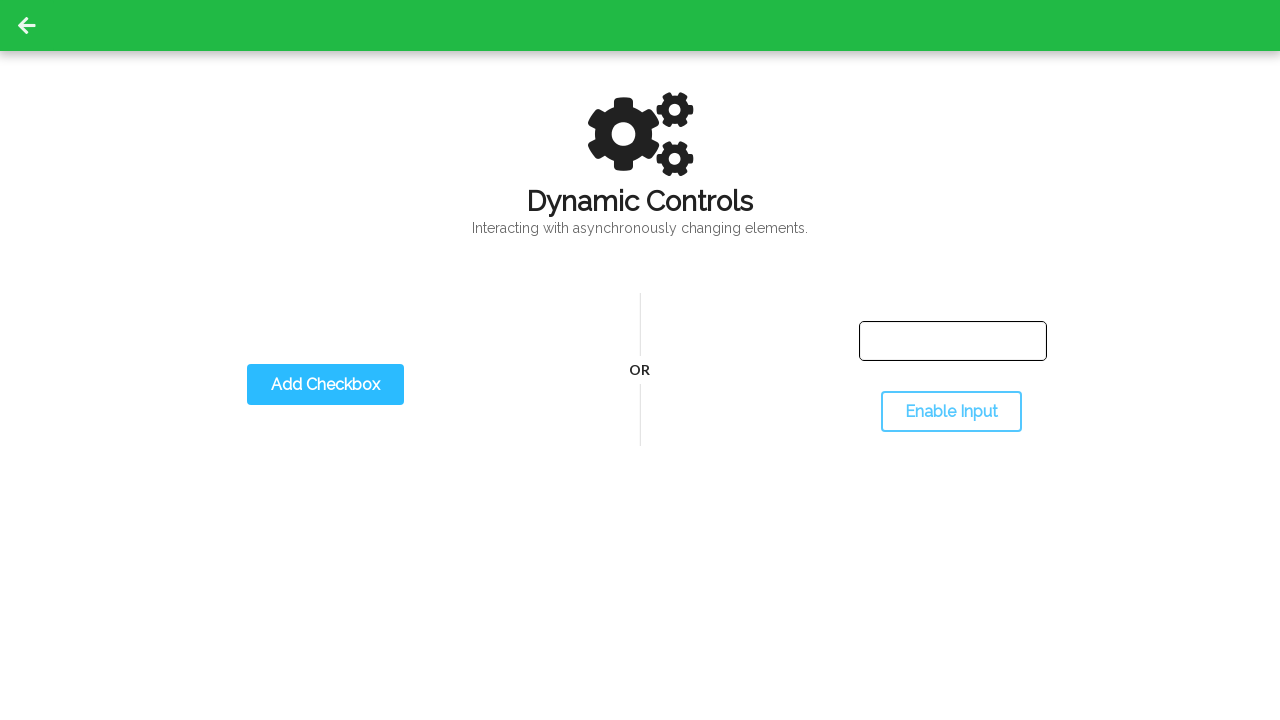

Clicked toggle button to show the checkbox again at (325, 385) on #toggleCheckbox
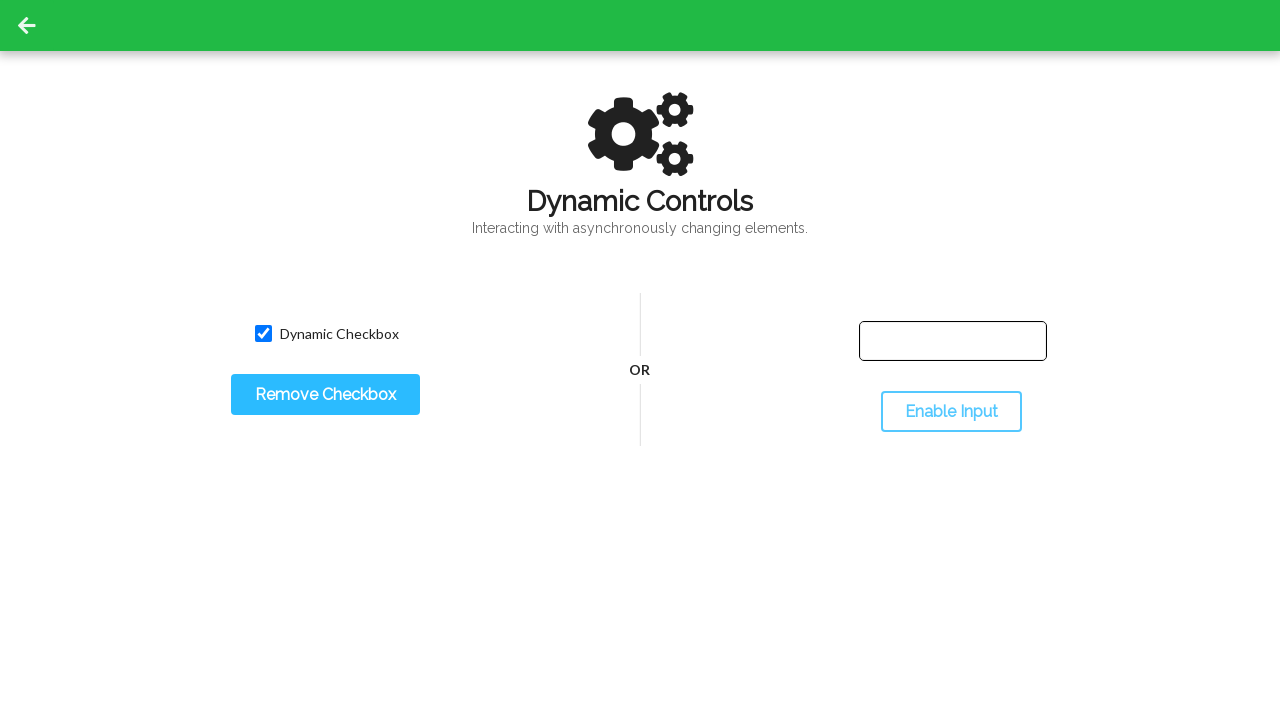

Checkbox became visible
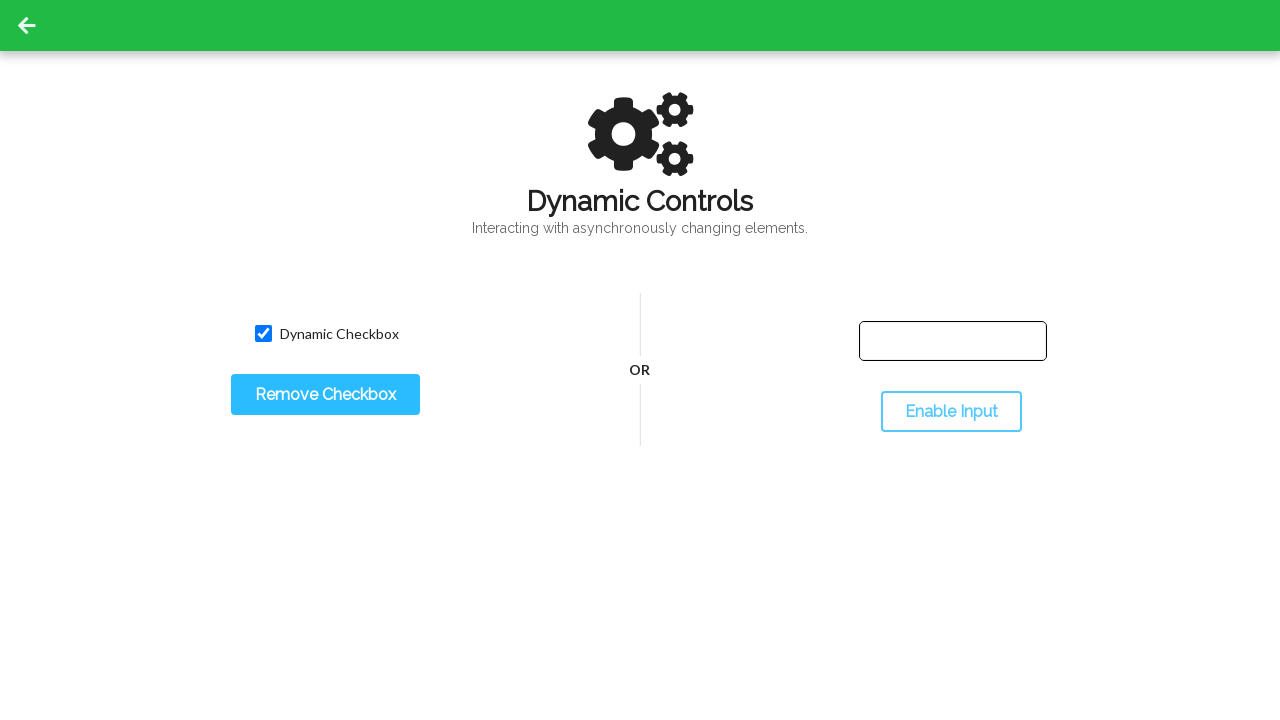

Clicked the checkbox when it became visible again at (263, 334) on xpath=//*[@id='dynamicCheckbox']/input
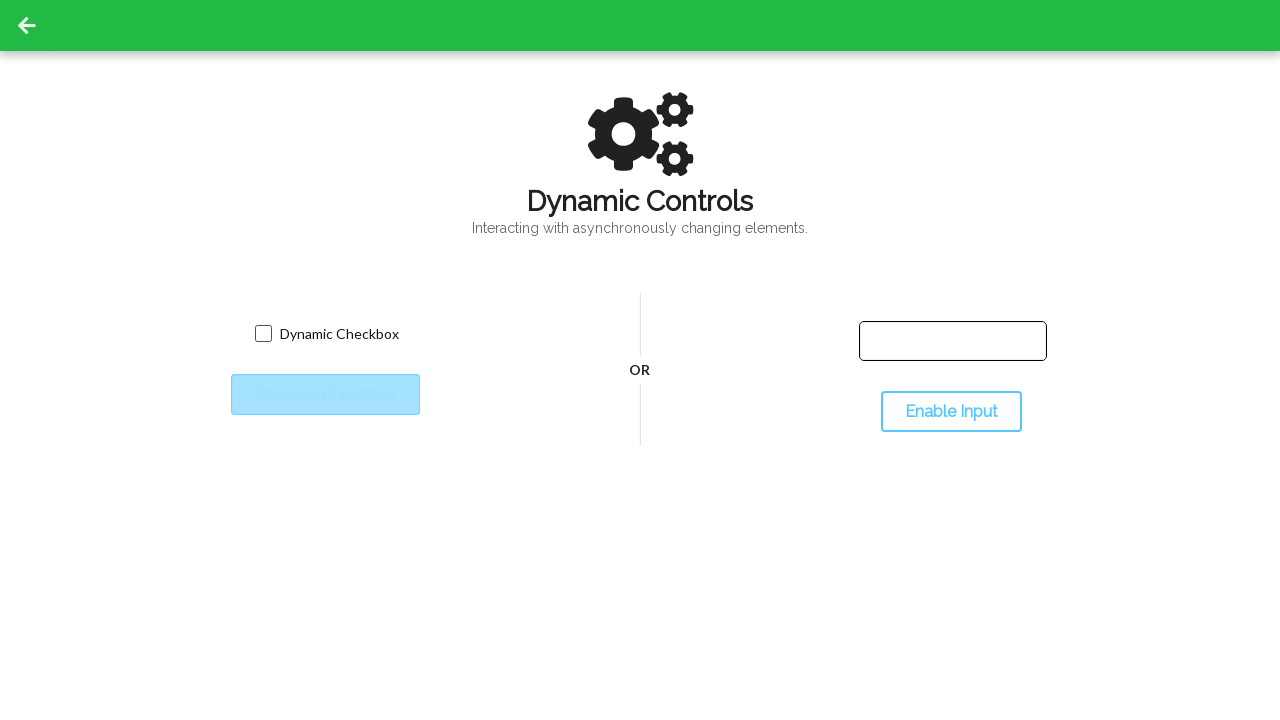

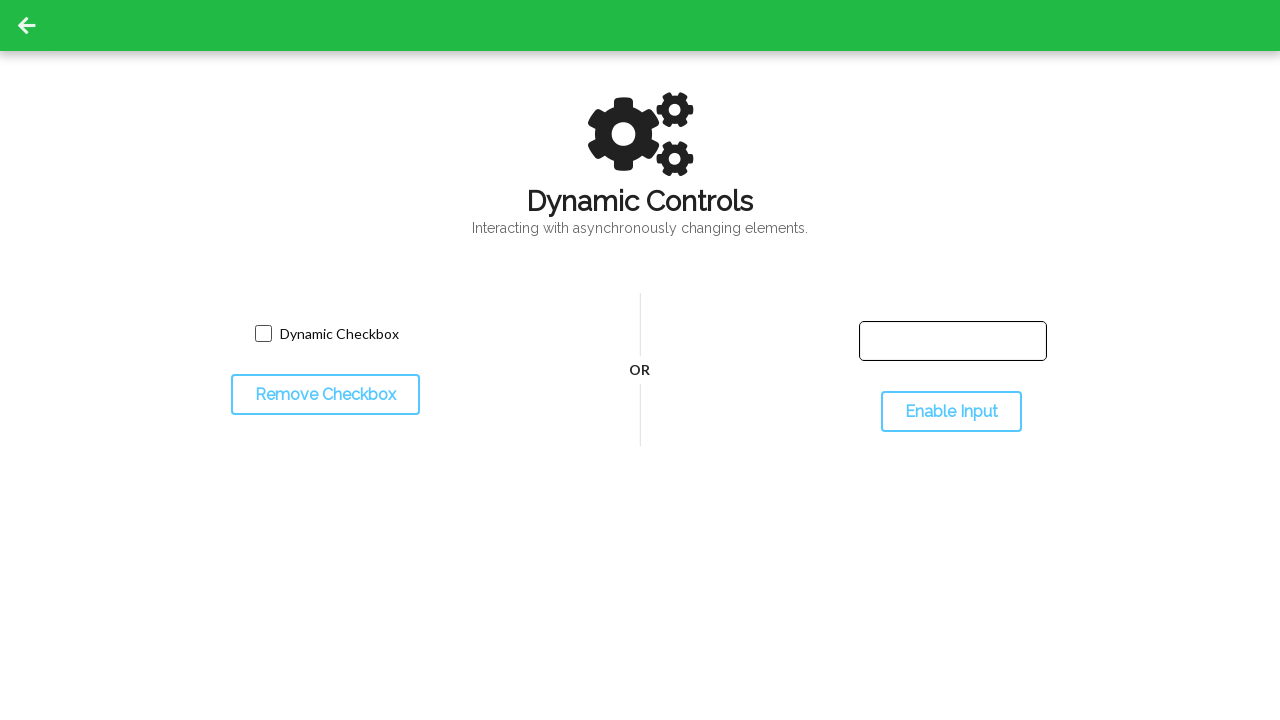